Tests confirm alert handling by clicking a button that triggers a confirm dialog, accepting it, and verifying the result text

Starting URL: https://demoqa.com/alerts

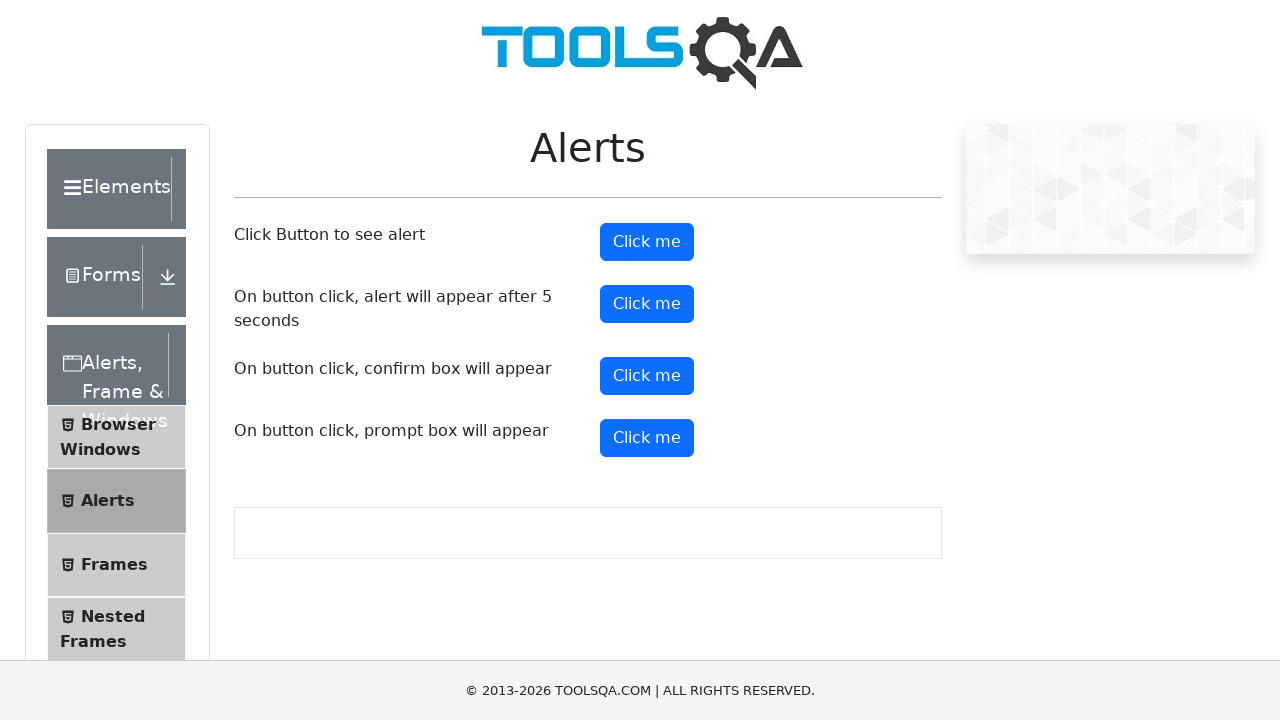

Set up dialog handler to accept confirm dialogs
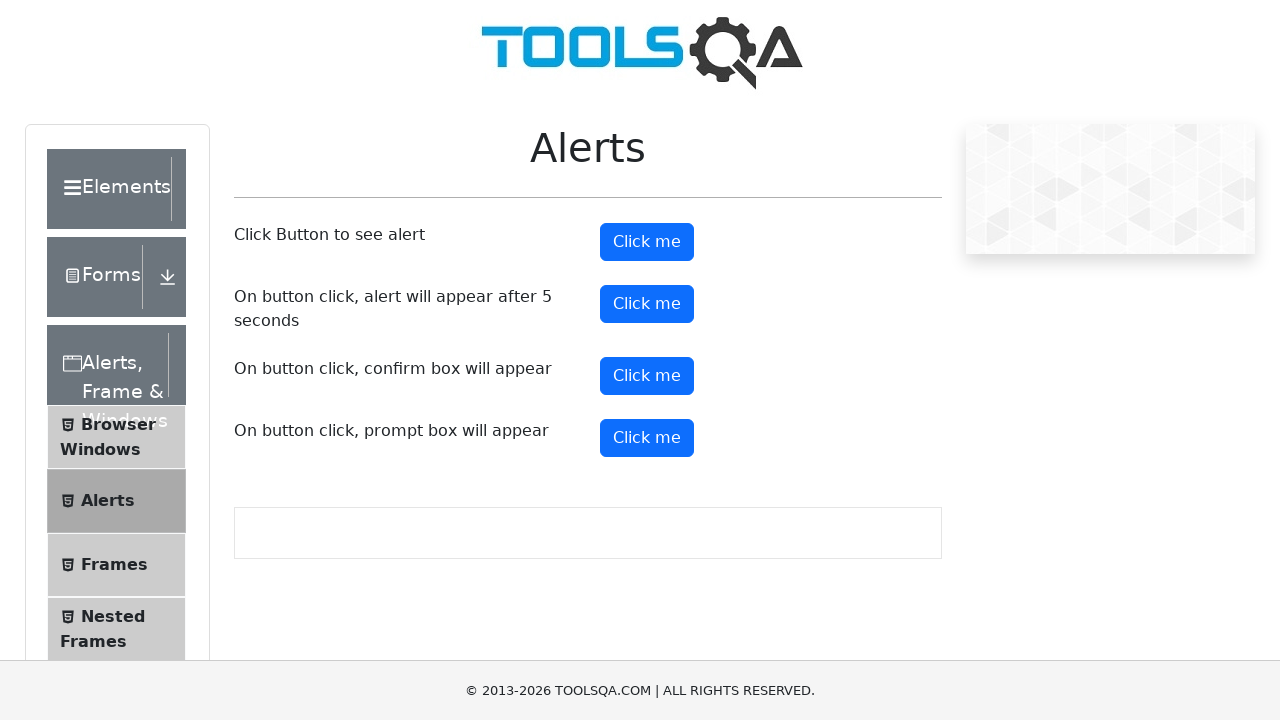

Clicked confirm button to trigger confirm dialog at (647, 376) on #confirmButton
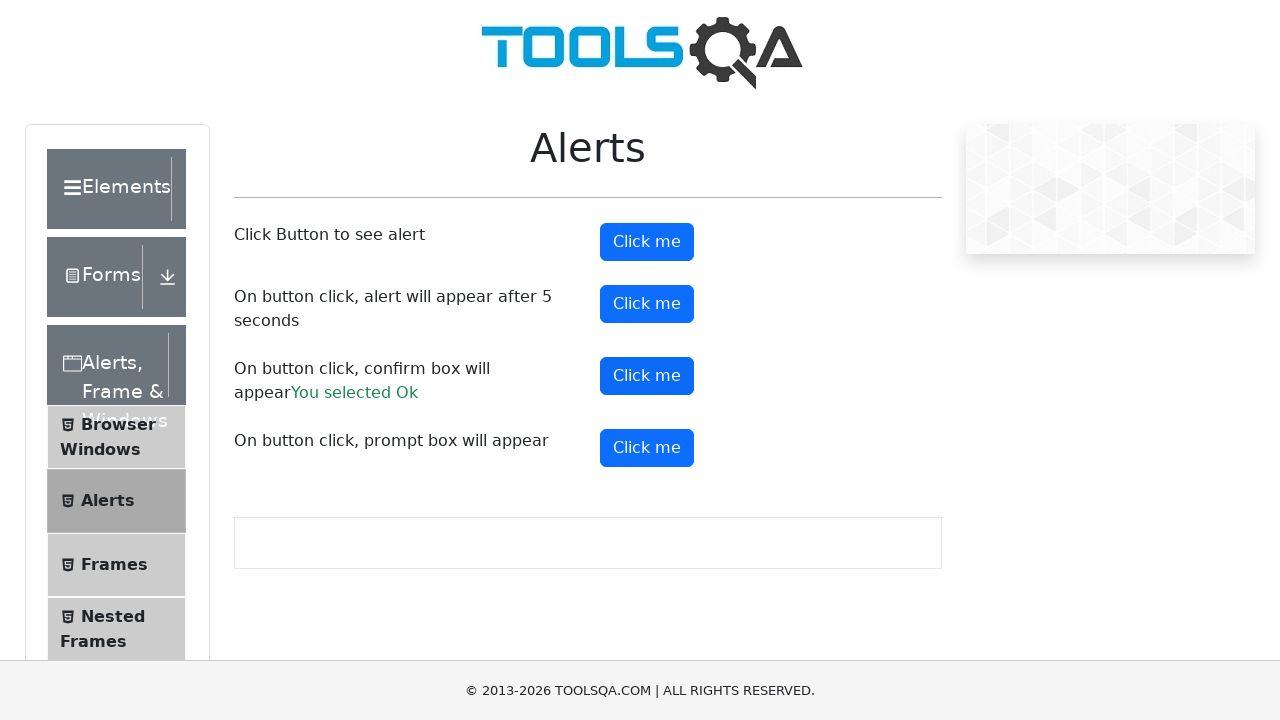

Confirm result text appeared after accepting dialog
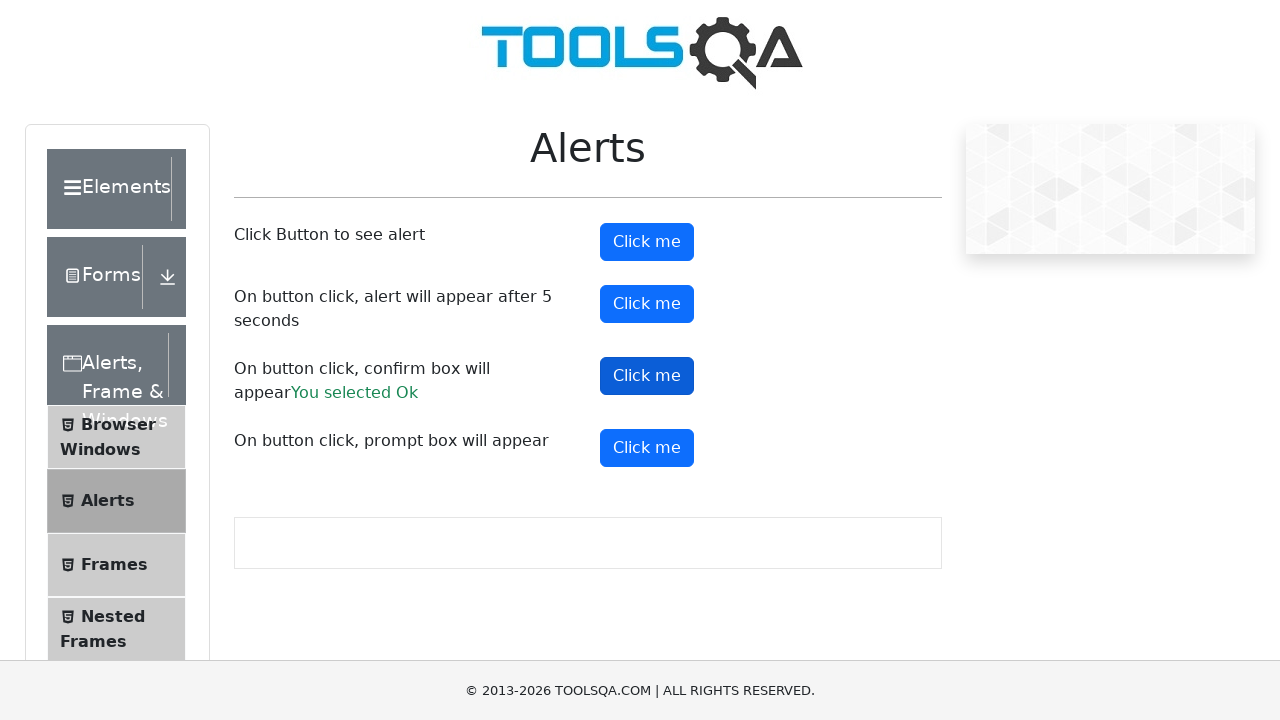

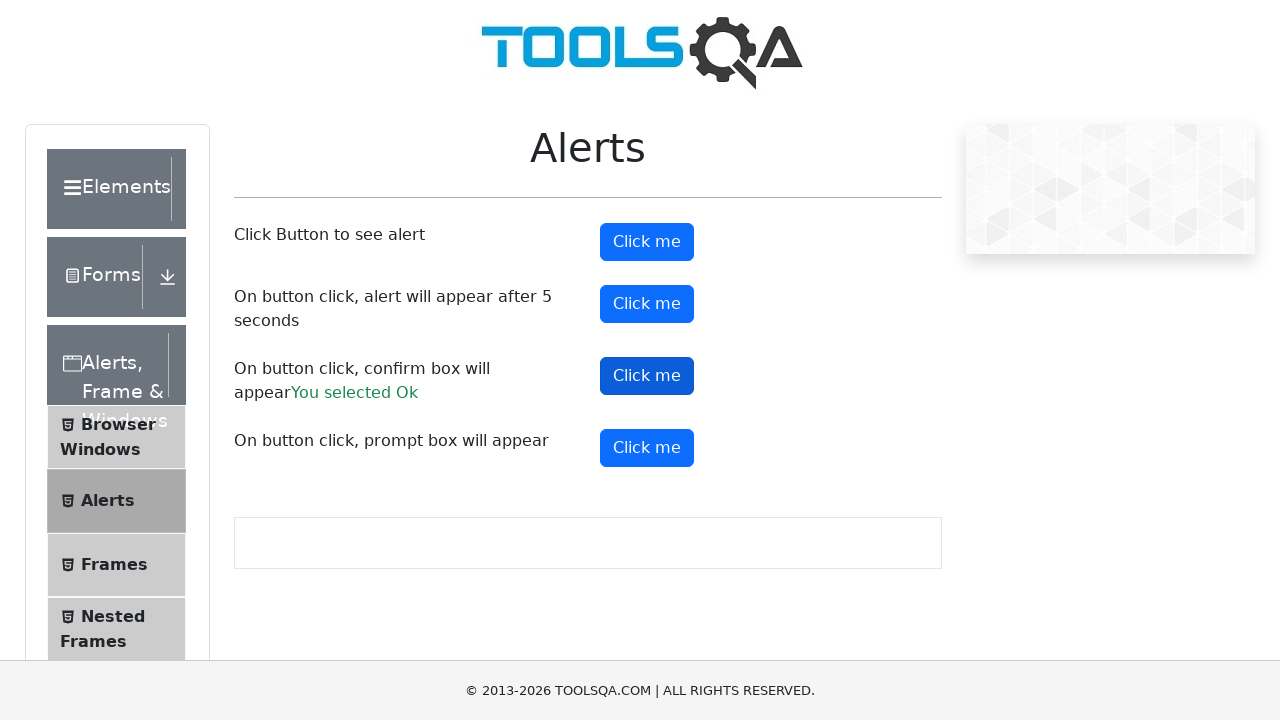